Tests checkbox functionality by selecting specific checkboxes based on their values and verifying selection state

Starting URL: http://antoniotrindade.com.br/treinoautomacao/elementsweb.html

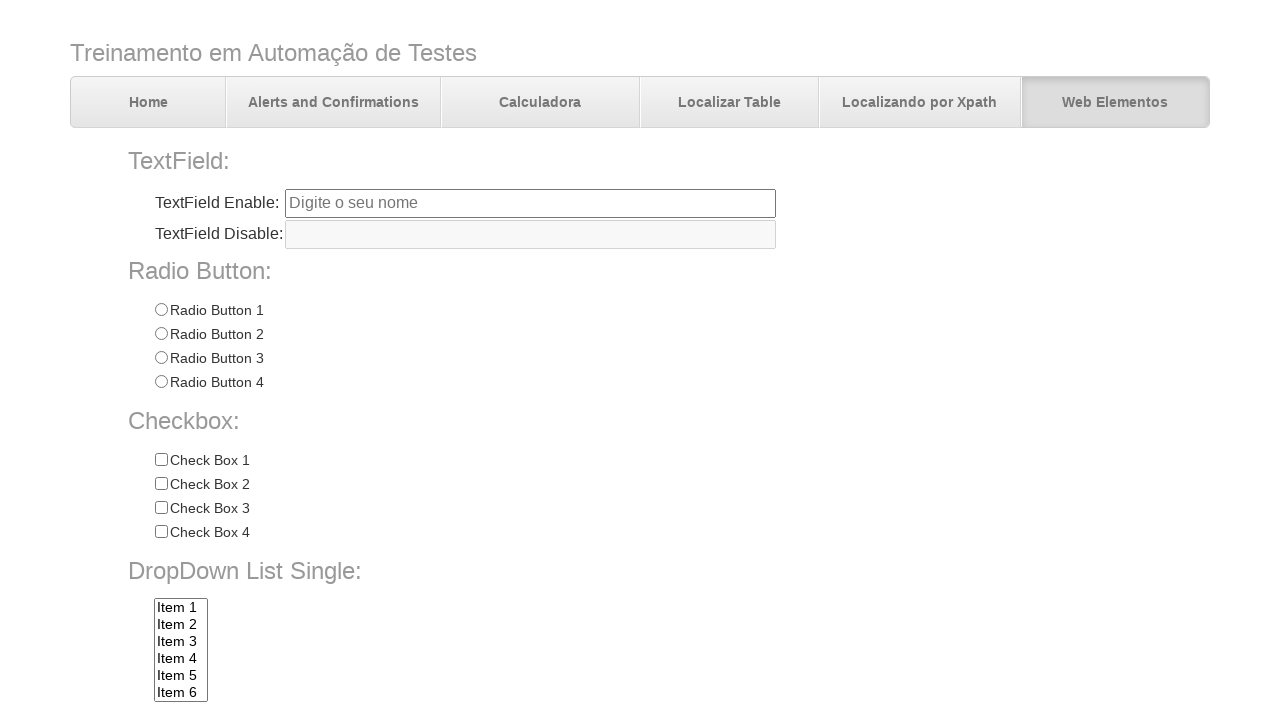

Clicked checkbox with value 'Check 3' at (161, 508) on input[name='chkbox'][value='Check 3']
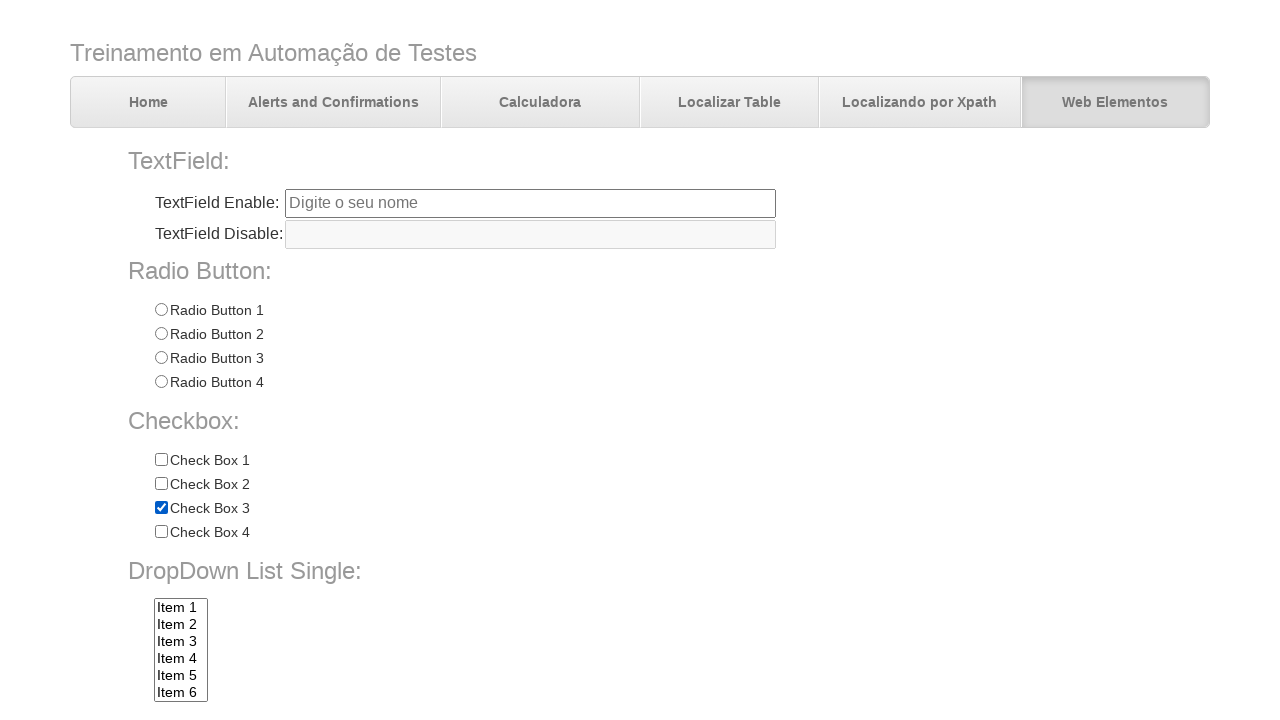

Clicked checkbox with value 'Check 4' at (161, 532) on input[name='chkbox'][value='Check 4']
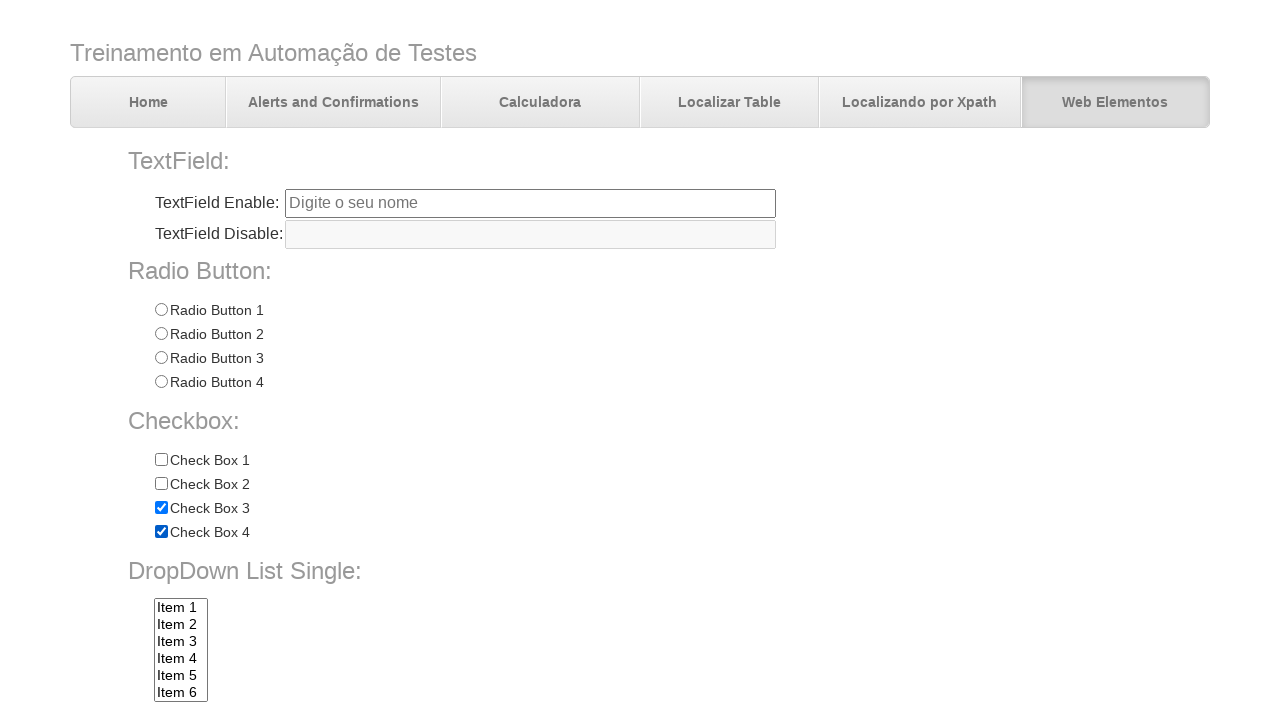

Located all checkboxes with name 'chkbox'
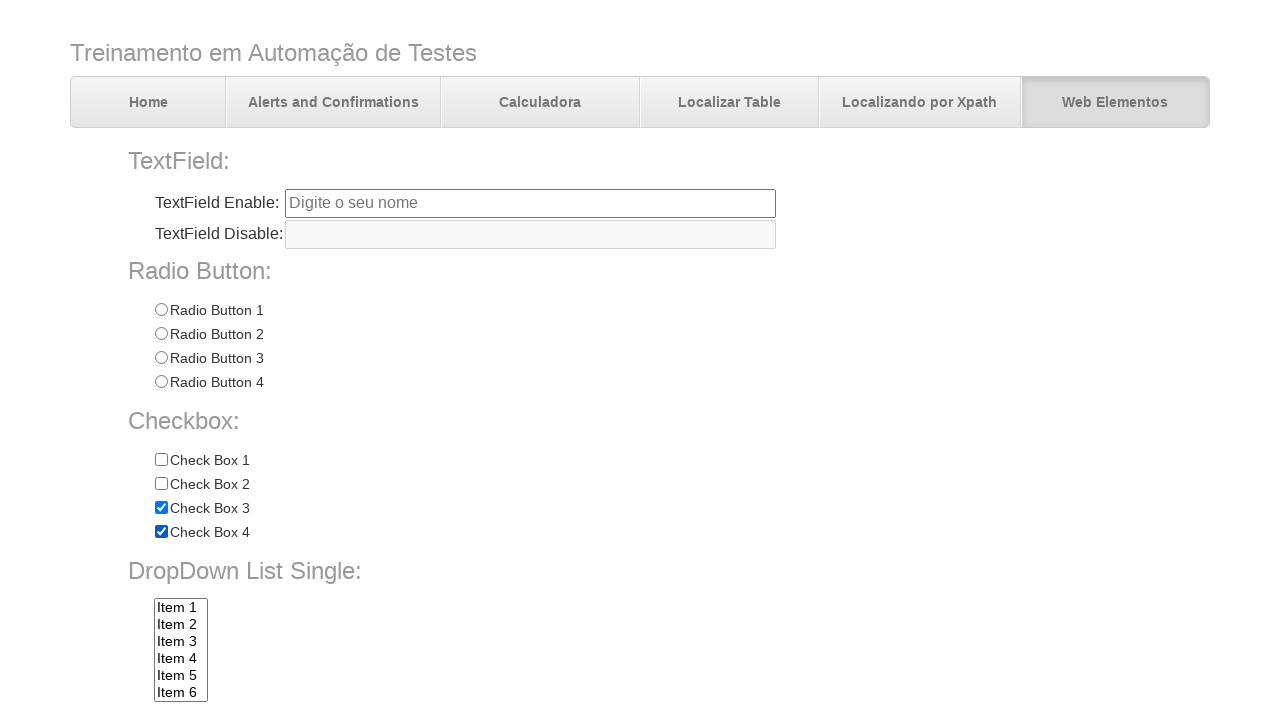

Verified that Check 3 (checkbox 3) is selected
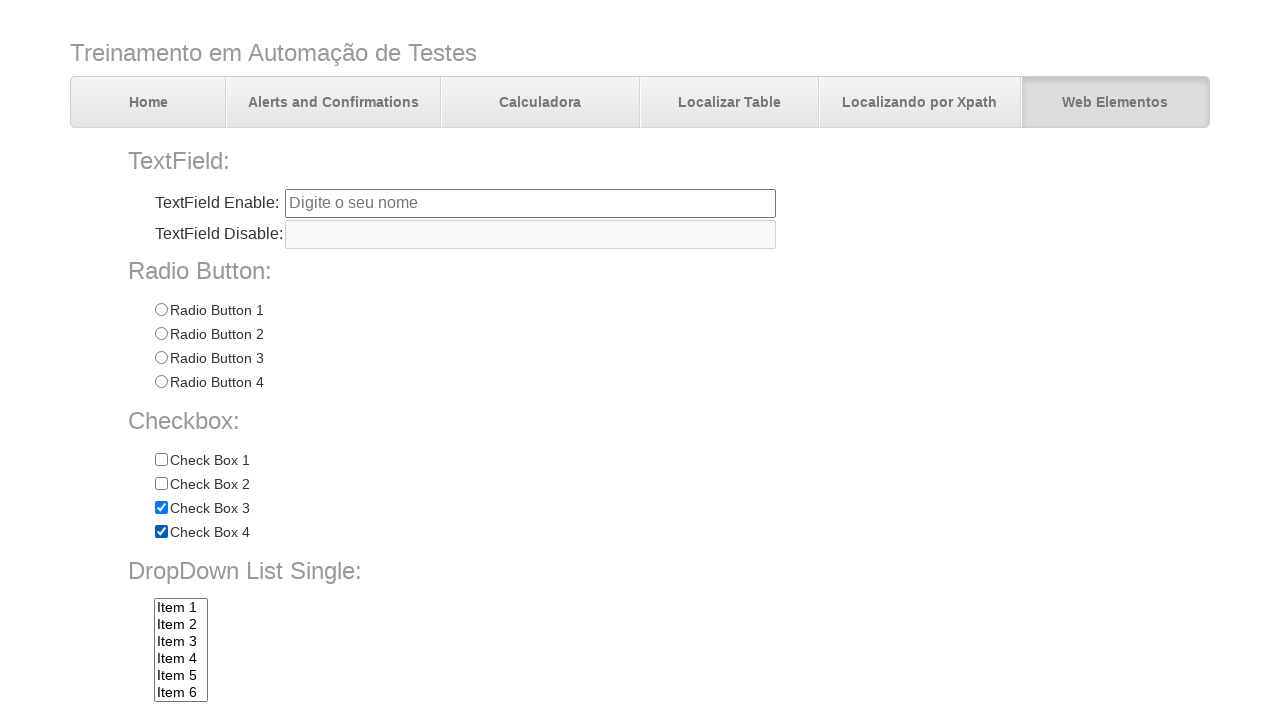

Verified that Check 4 (checkbox 4) is selected
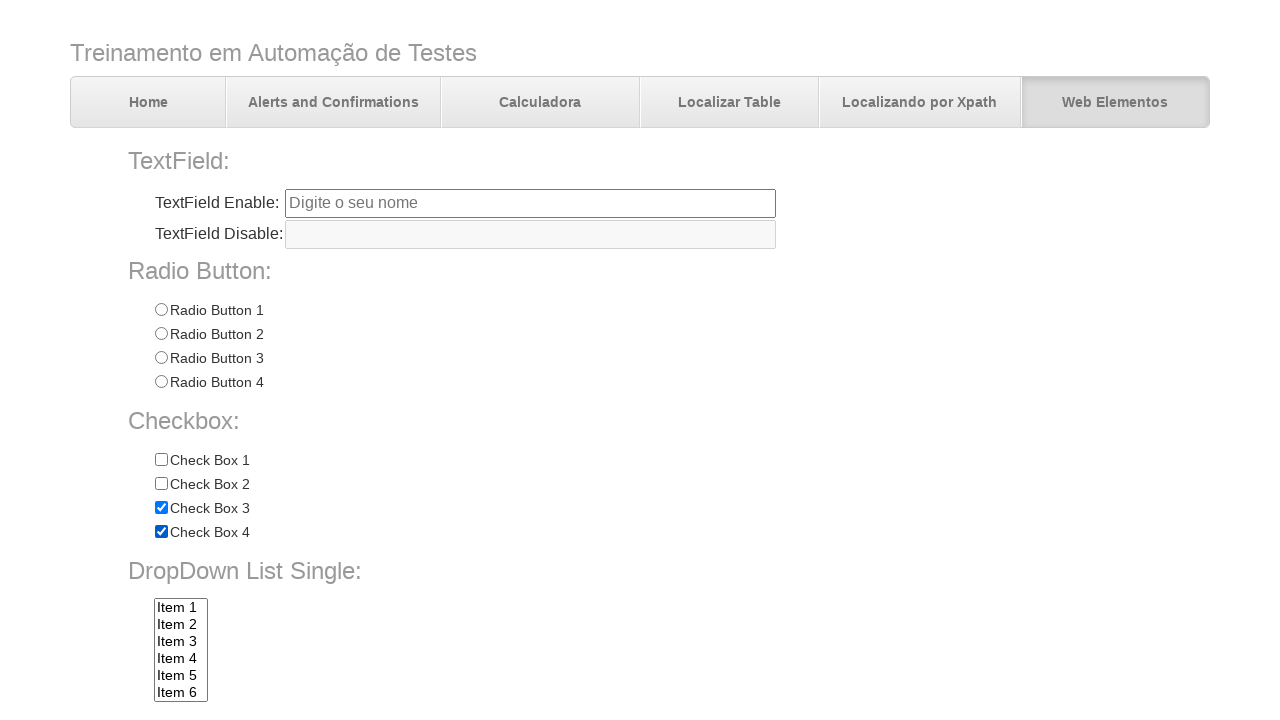

Verified that Check 1 (checkbox 1) is not selected
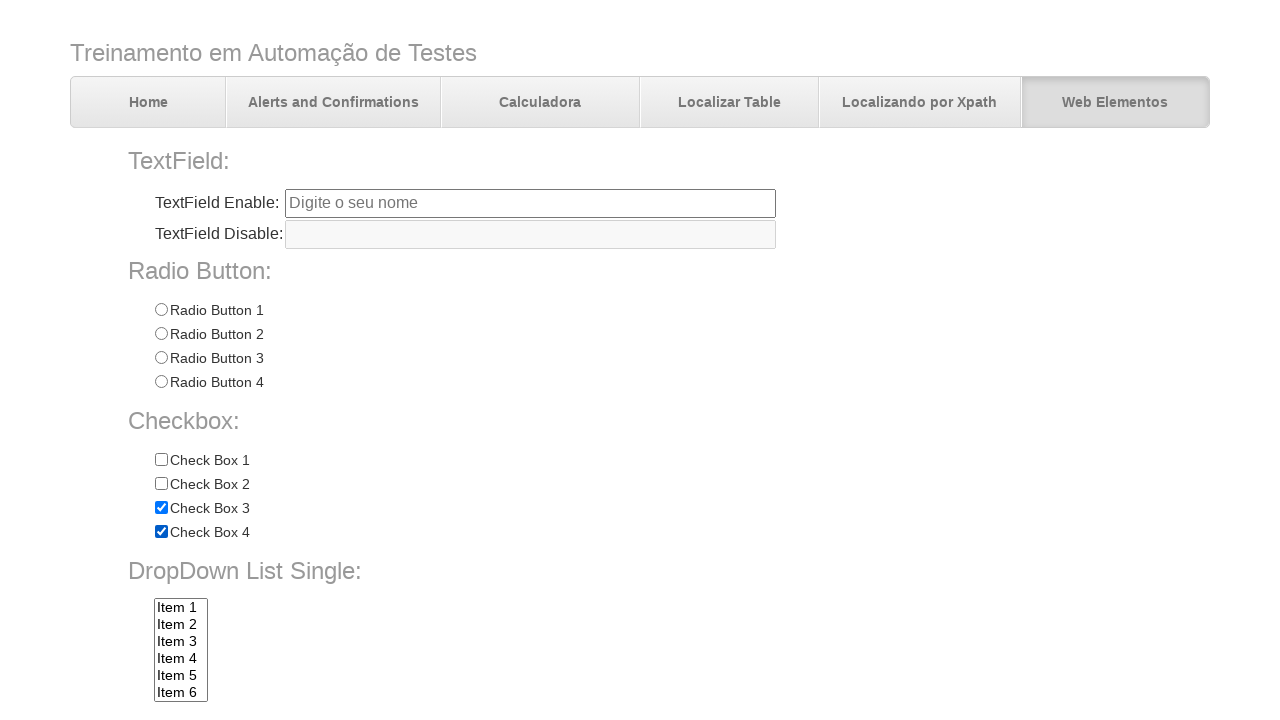

Verified that Check 2 (checkbox 2) is not selected
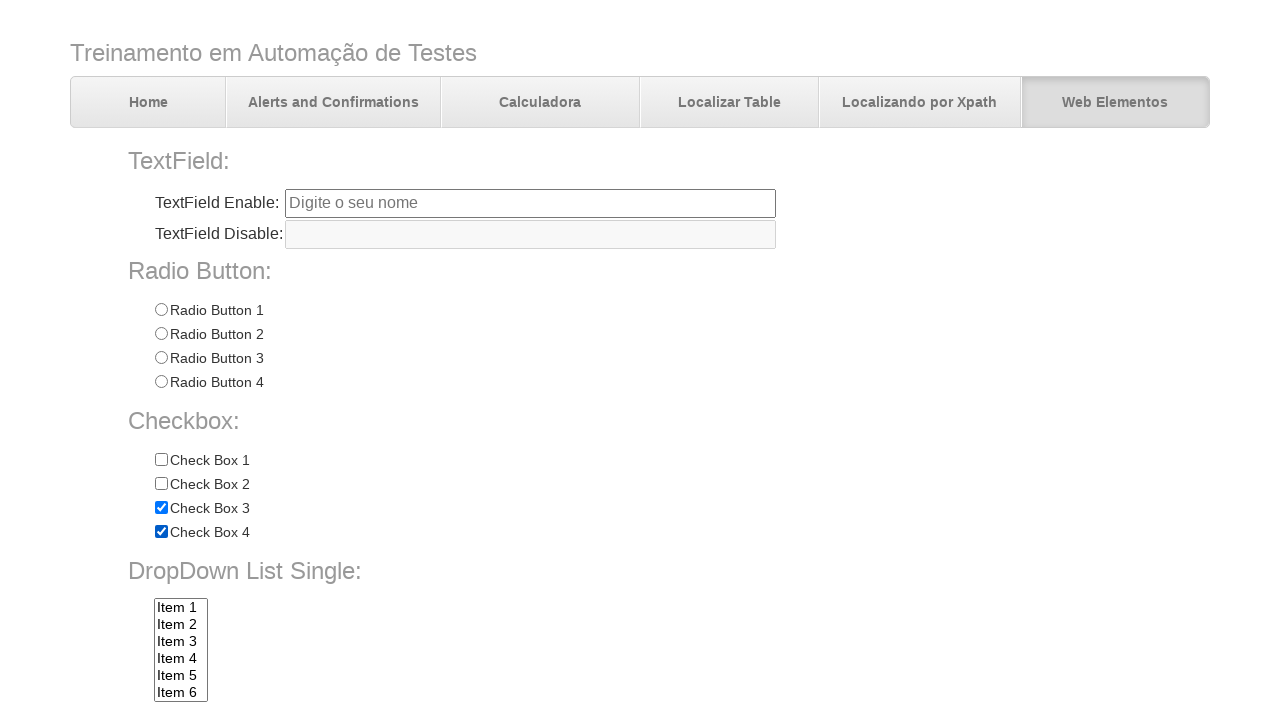

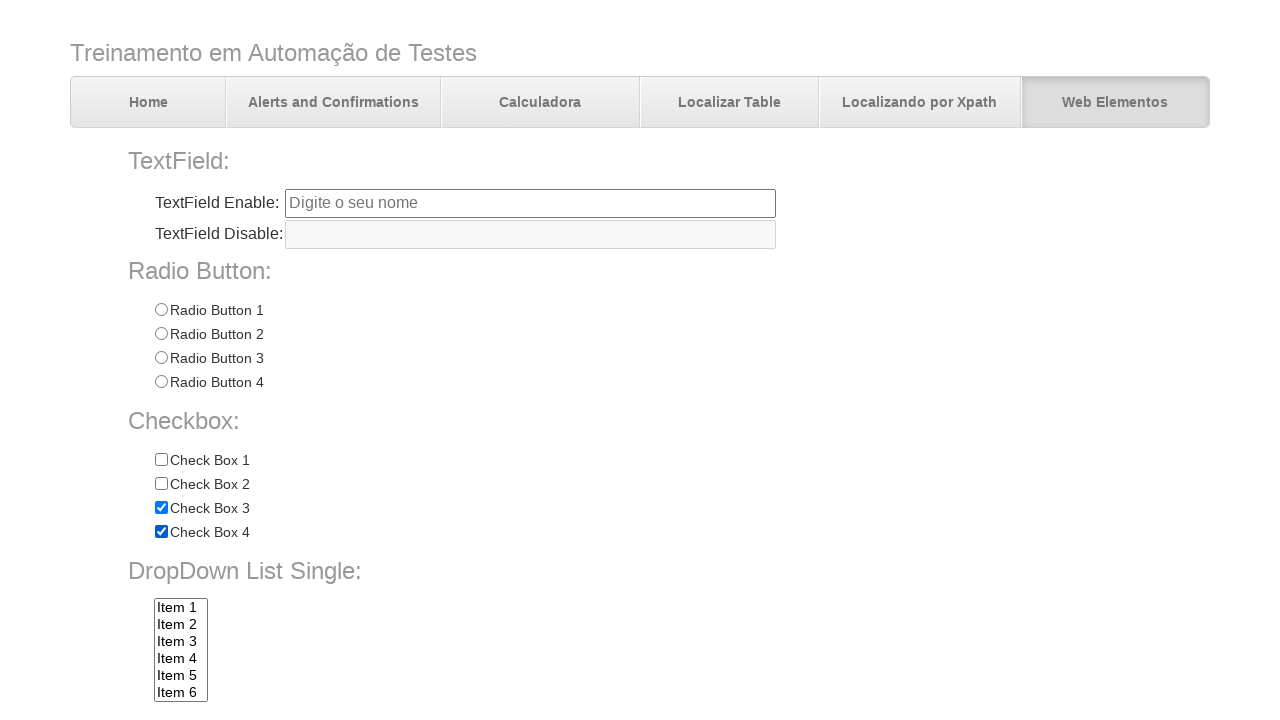